Tests navigation between otto.de and wisequarter.com, verifying page titles and URLs contain specific keywords, then tests browser navigation controls (back, refresh, forward)

Starting URL: https://www.otto.de

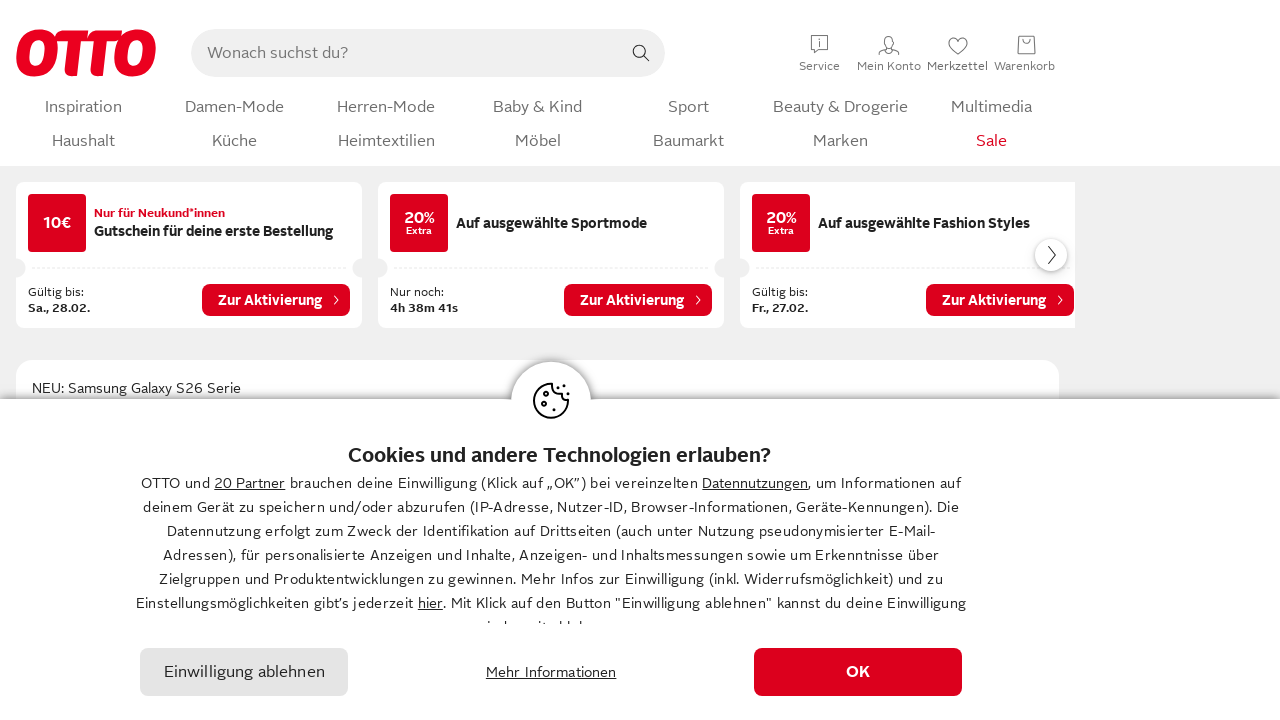

Verified otto.de page title and URL contain 'OTTO'
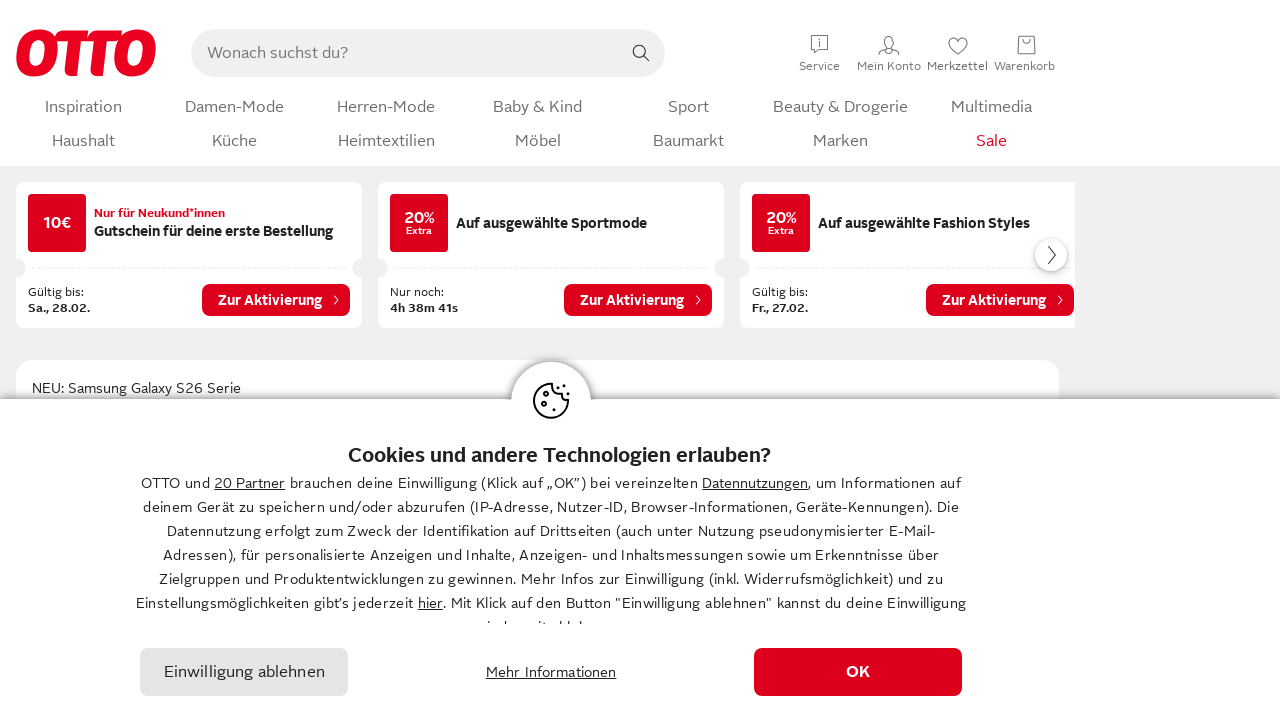

Navigated to wisequarter.com
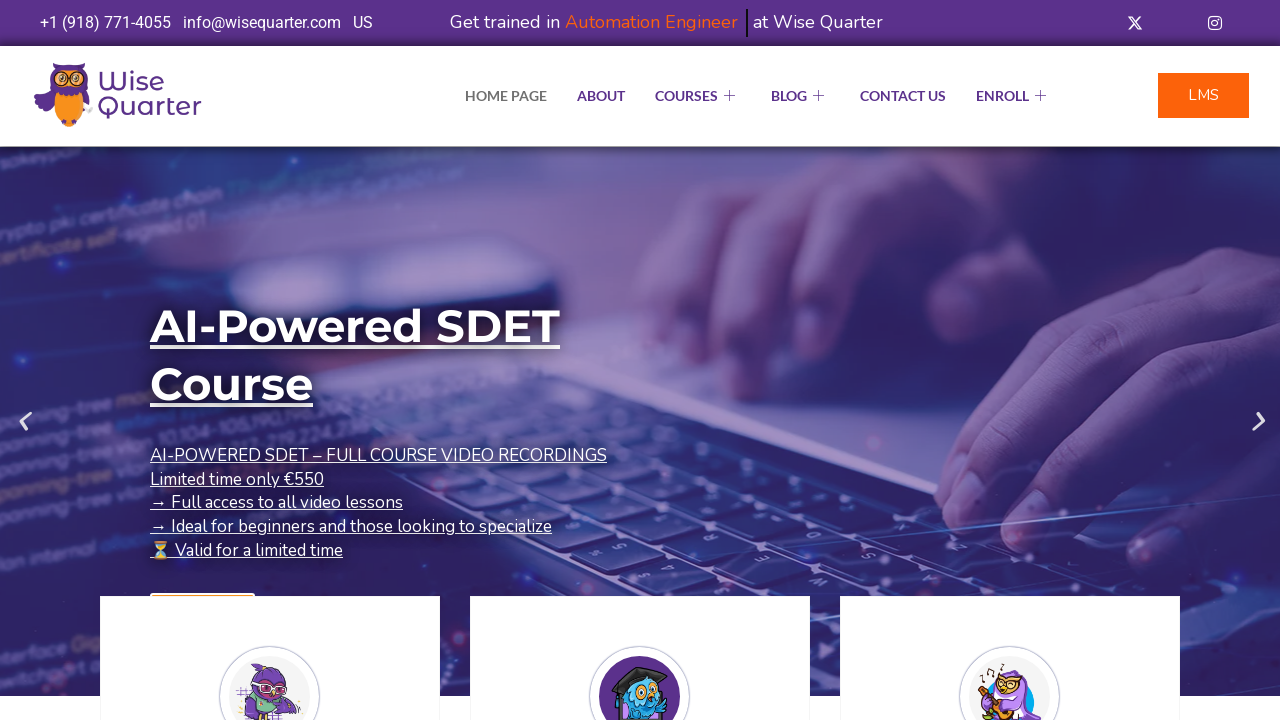

Verified wisequarter.com page title contains 'Quarter'
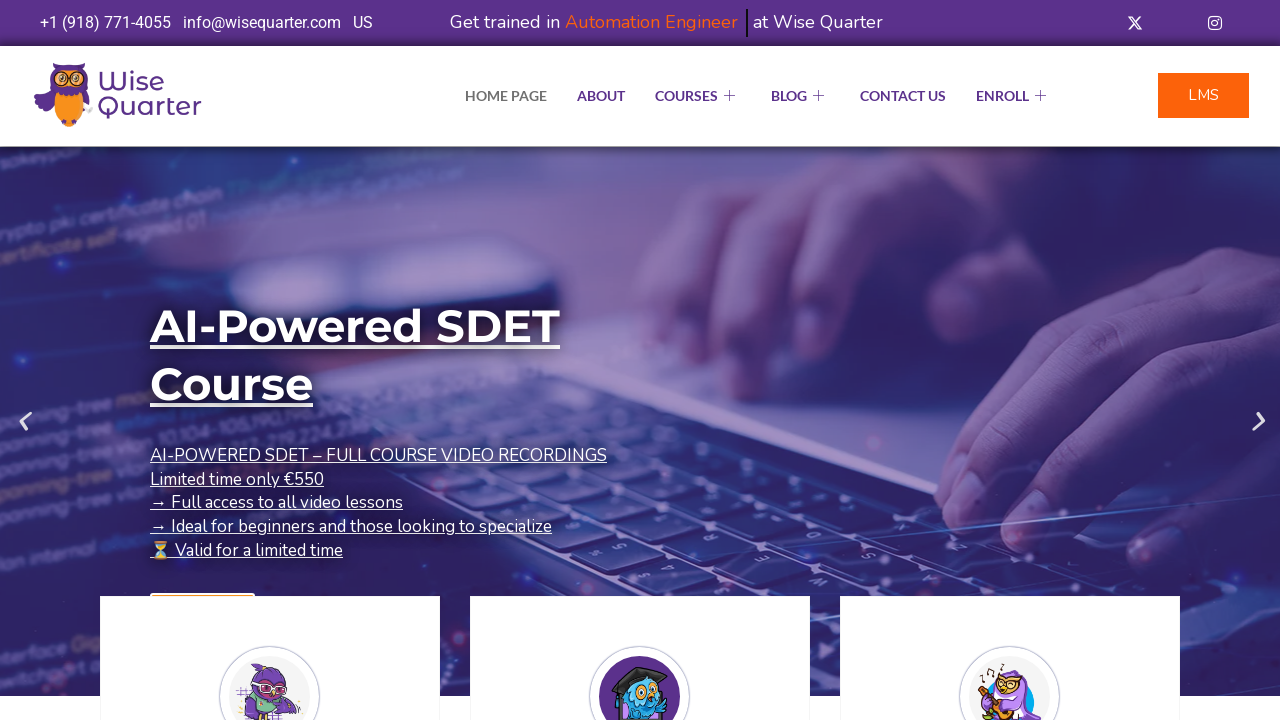

Navigated back to otto.de using browser back button
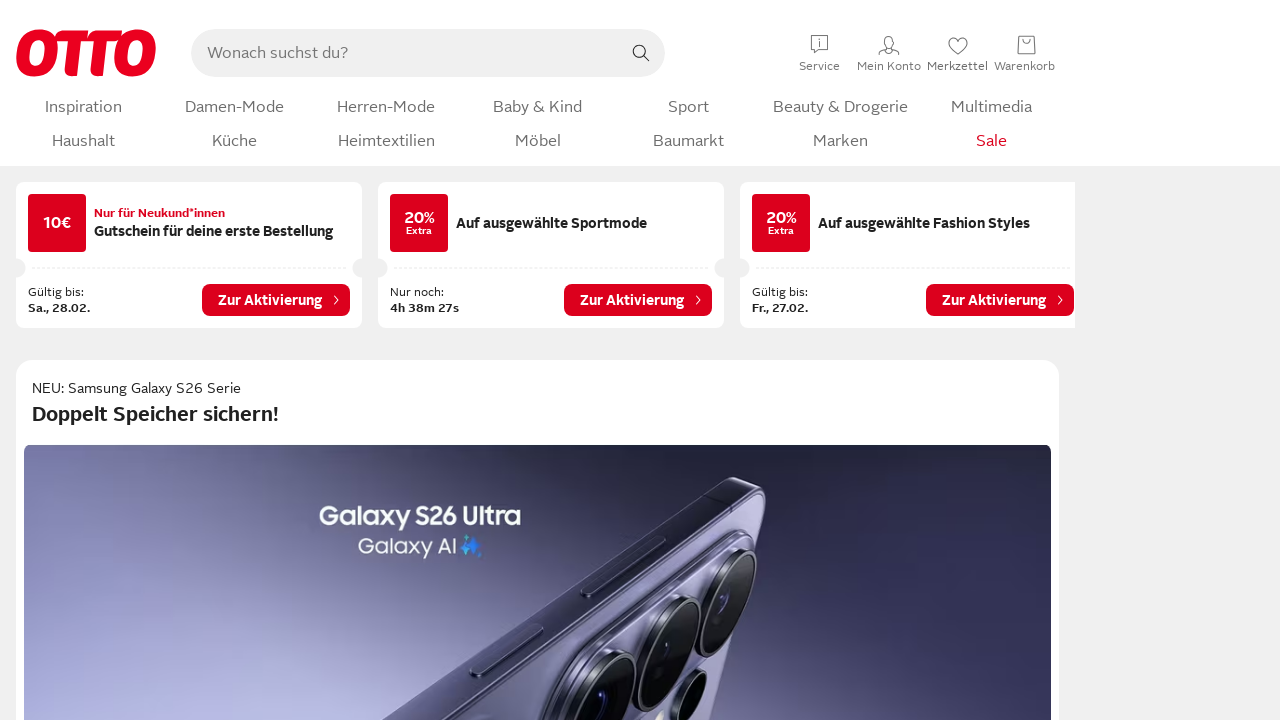

Refreshed the otto.de page
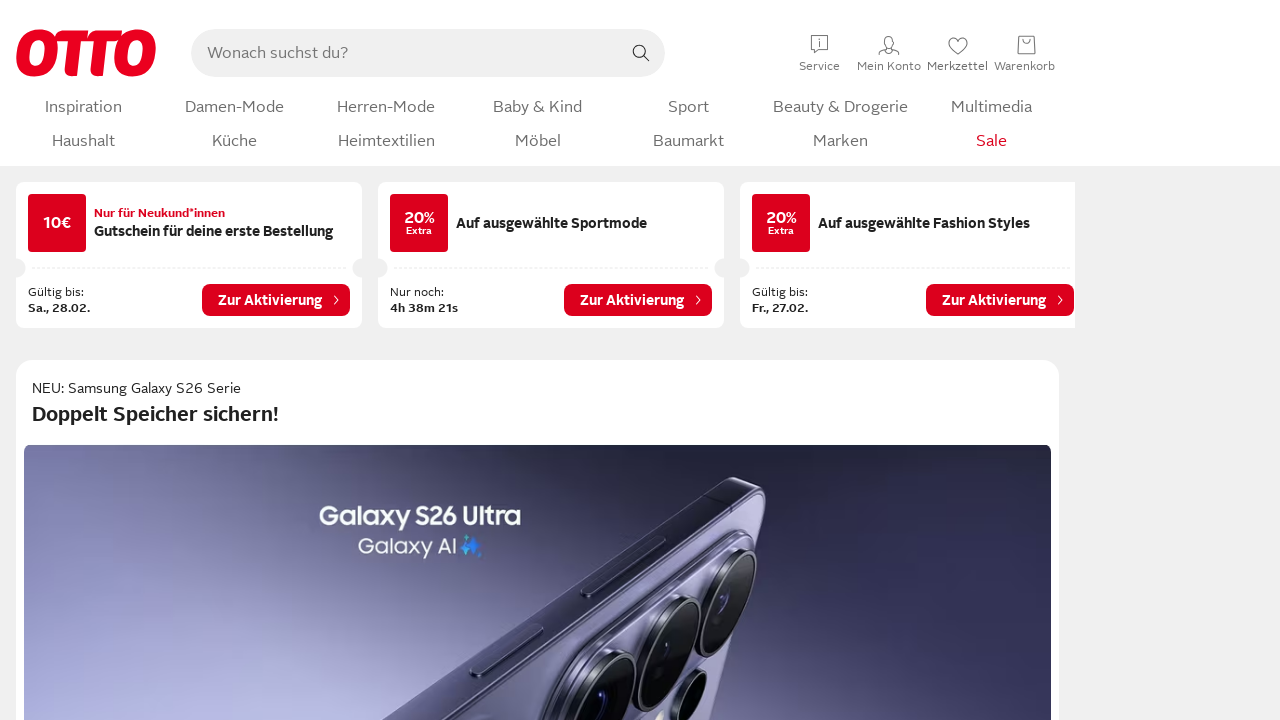

Navigated forward to wisequarter.com using browser forward button
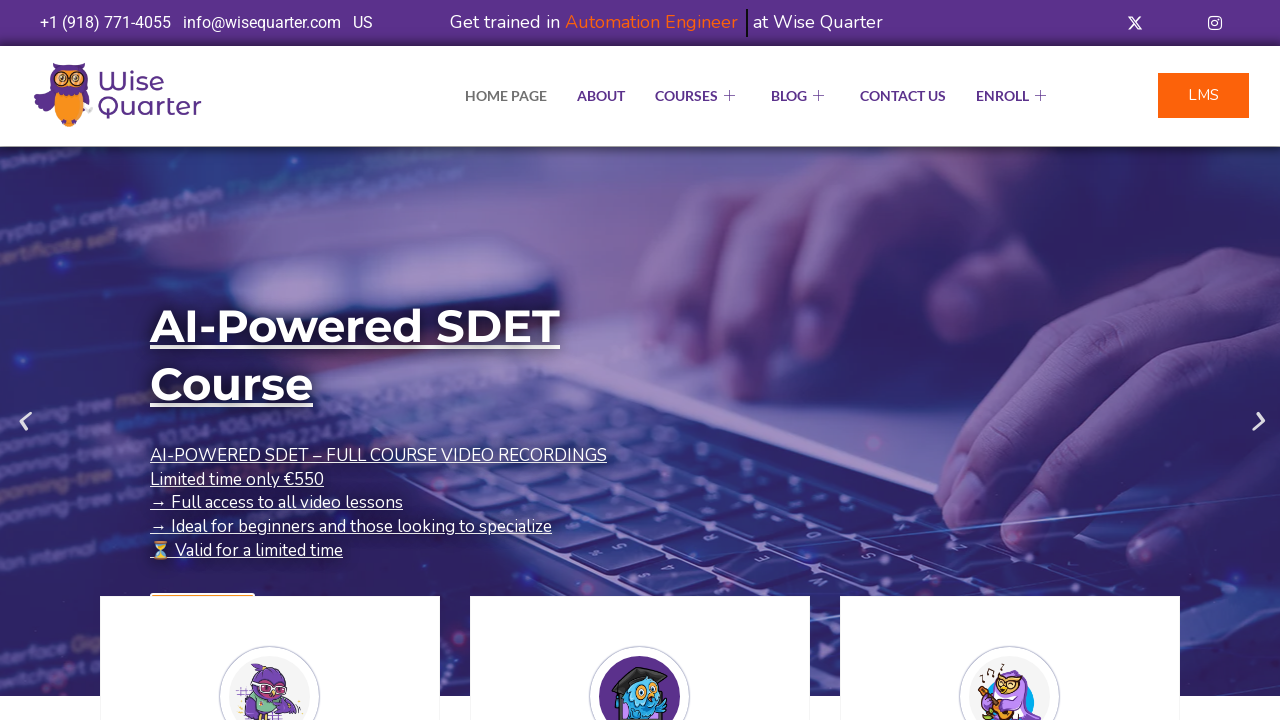

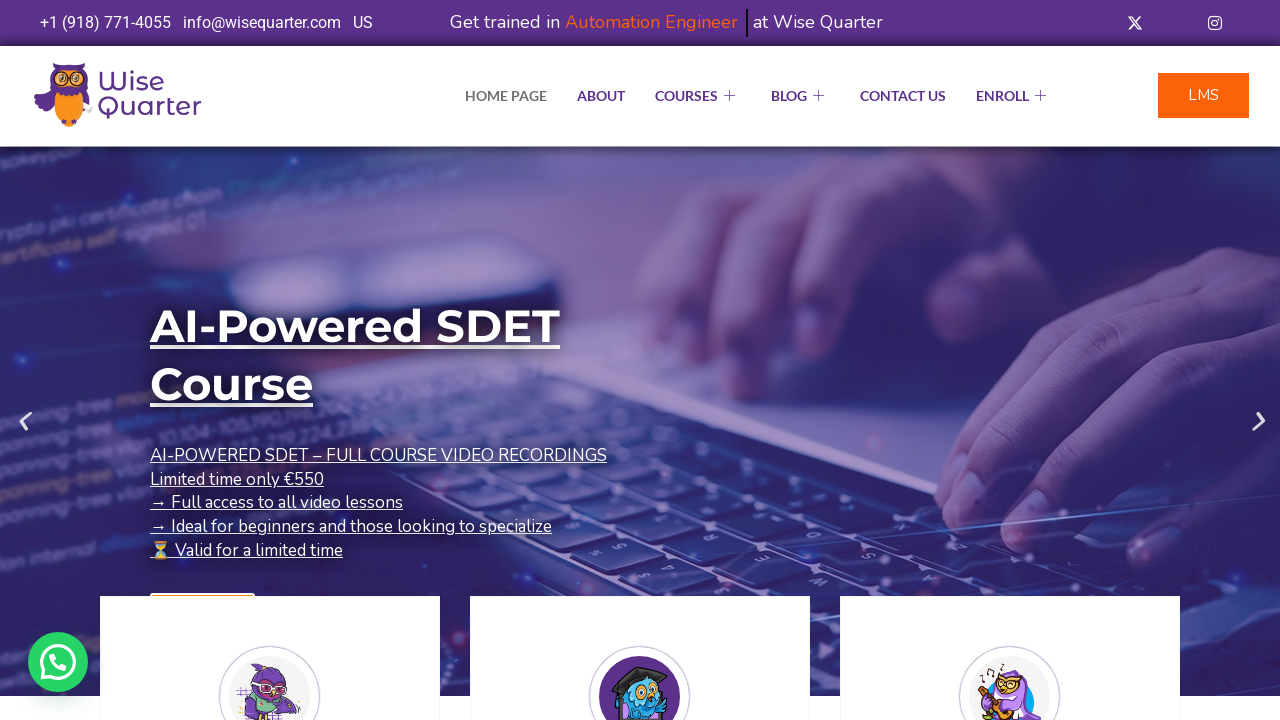